Tests the text-box form on DemoQA by filling in user name, email, and current address fields, then submitting the form to verify the input functionality works correctly.

Starting URL: https://demoqa.com/text-box

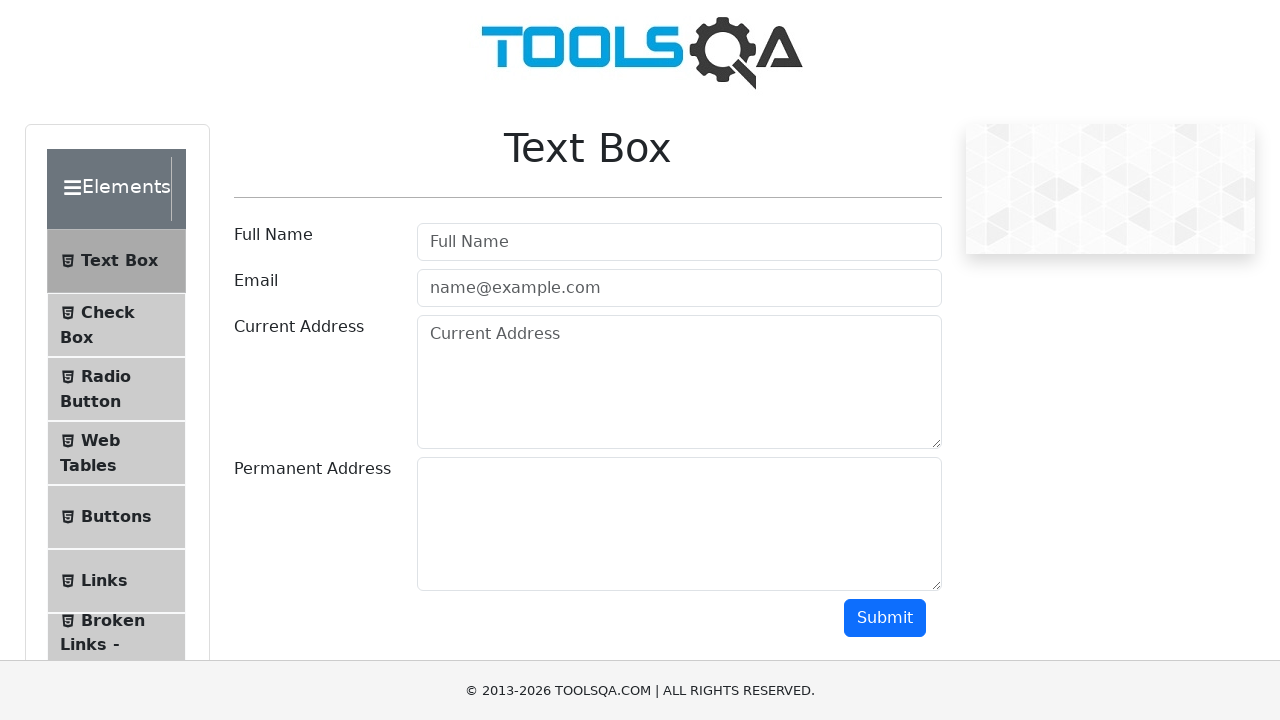

Clicked on the Full Name input field at (679, 242) on internal:attr=[placeholder="Full Name"i]
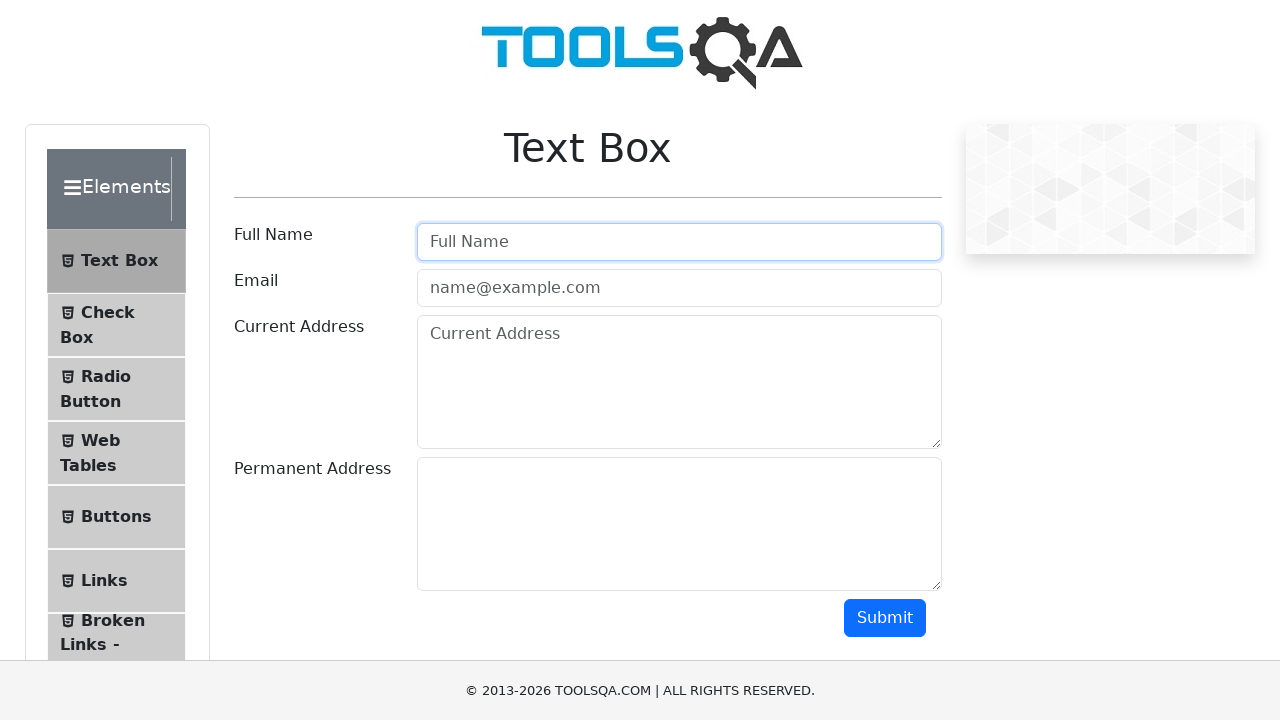

Filled Full Name field with 'John Anderson' on internal:attr=[placeholder="Full Name"i]
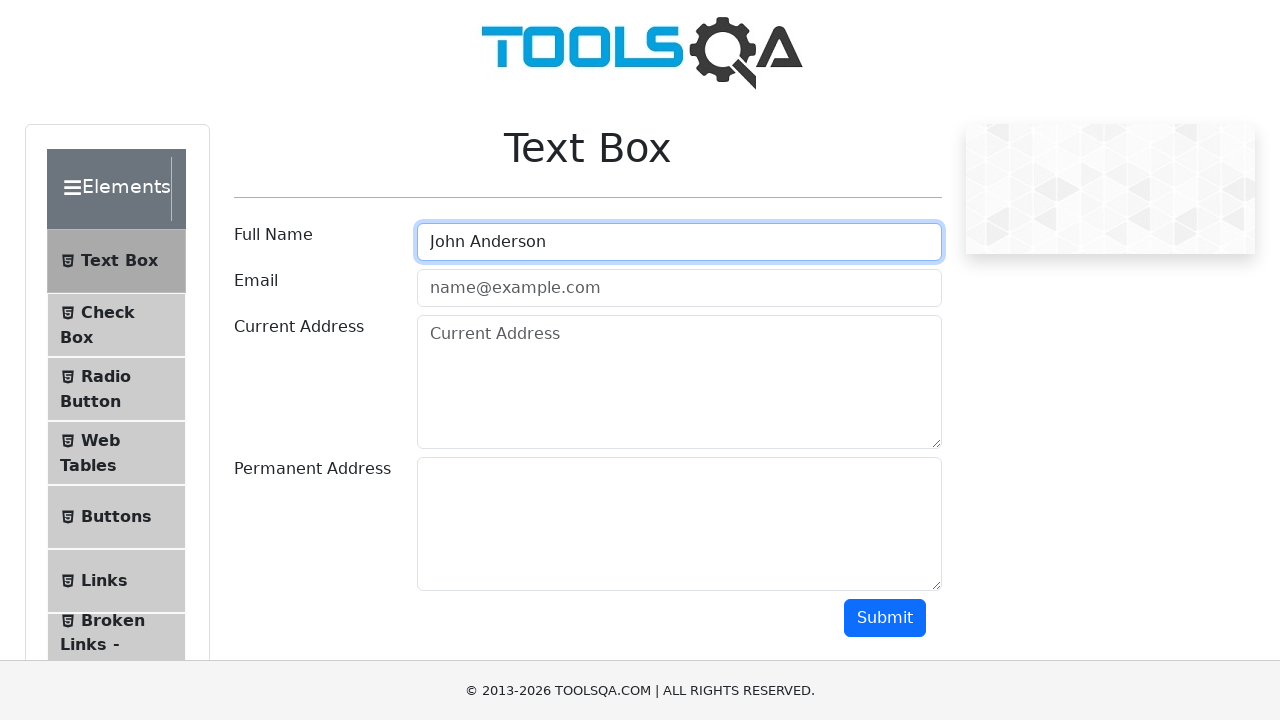

Clicked on the email input field at (679, 288) on internal:attr=[placeholder="name@example.com"i]
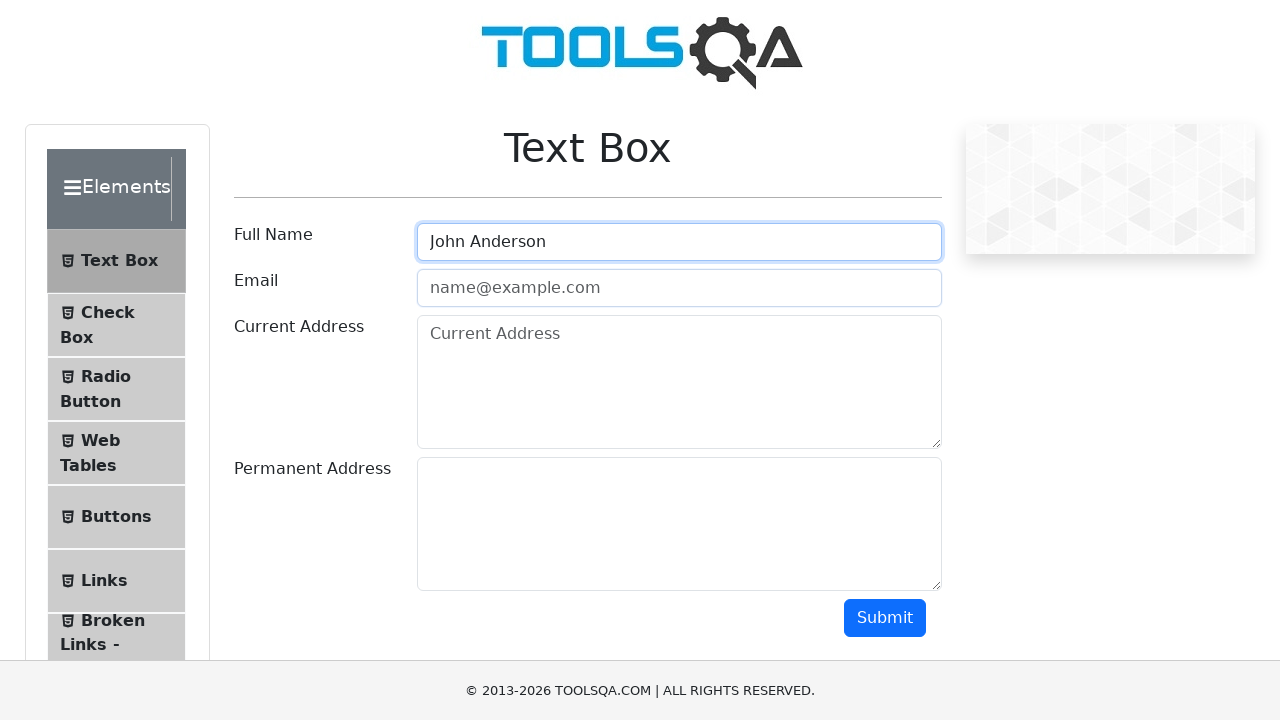

Filled email field with 'john.anderson@example.com' on internal:attr=[placeholder="name@example.com"i]
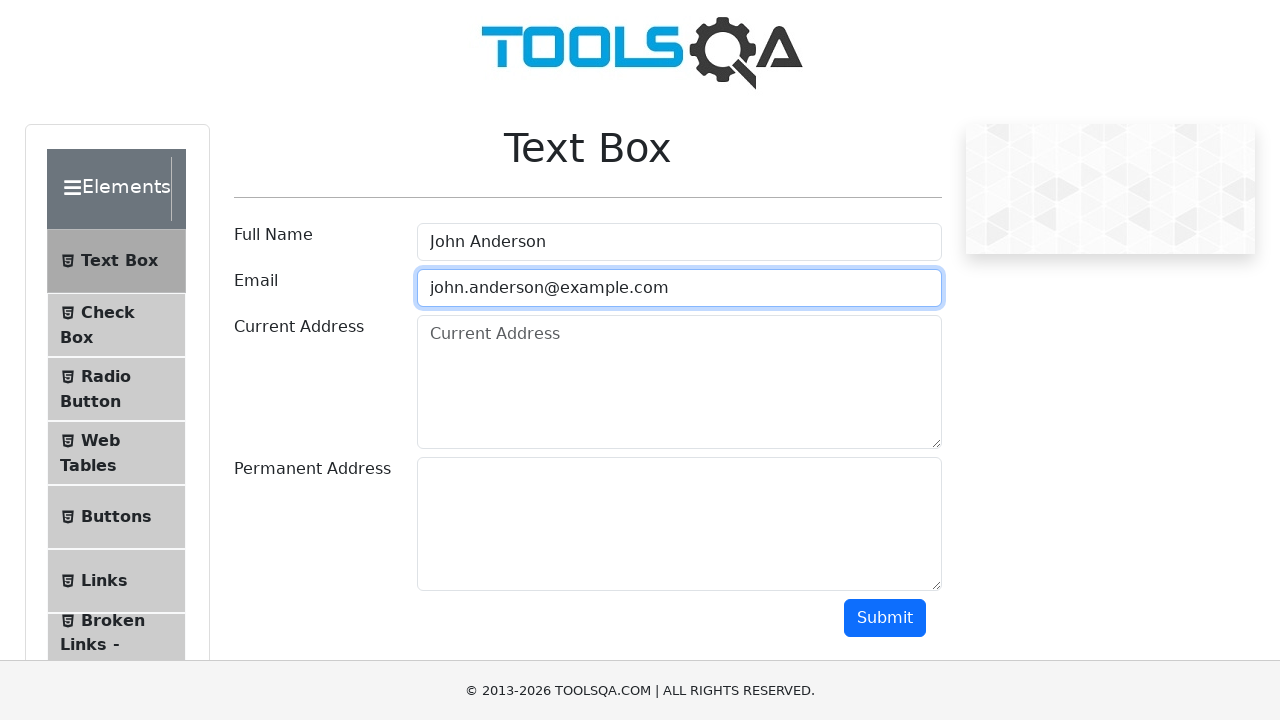

Clicked on the Current Address input field at (679, 382) on internal:attr=[placeholder="Current Address"i]
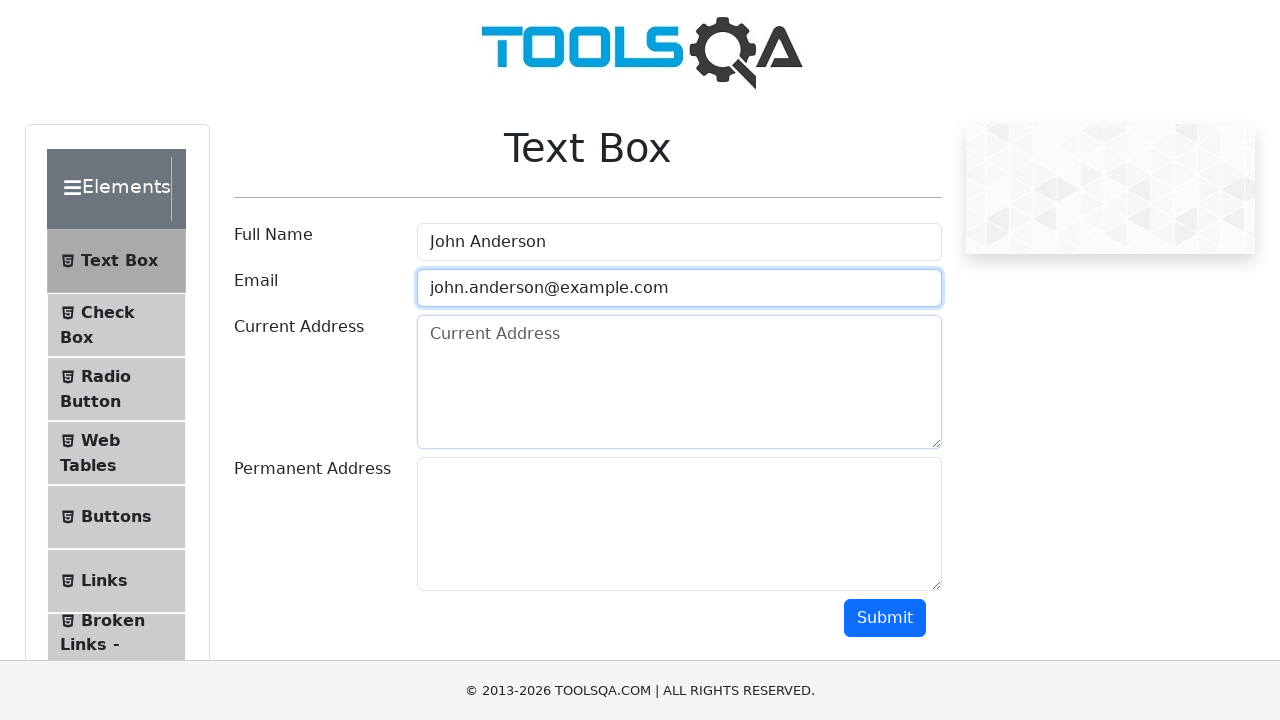

Filled Current Address field with '742 Evergreen Terrace, Springfield, IL 62704' on internal:attr=[placeholder="Current Address"i]
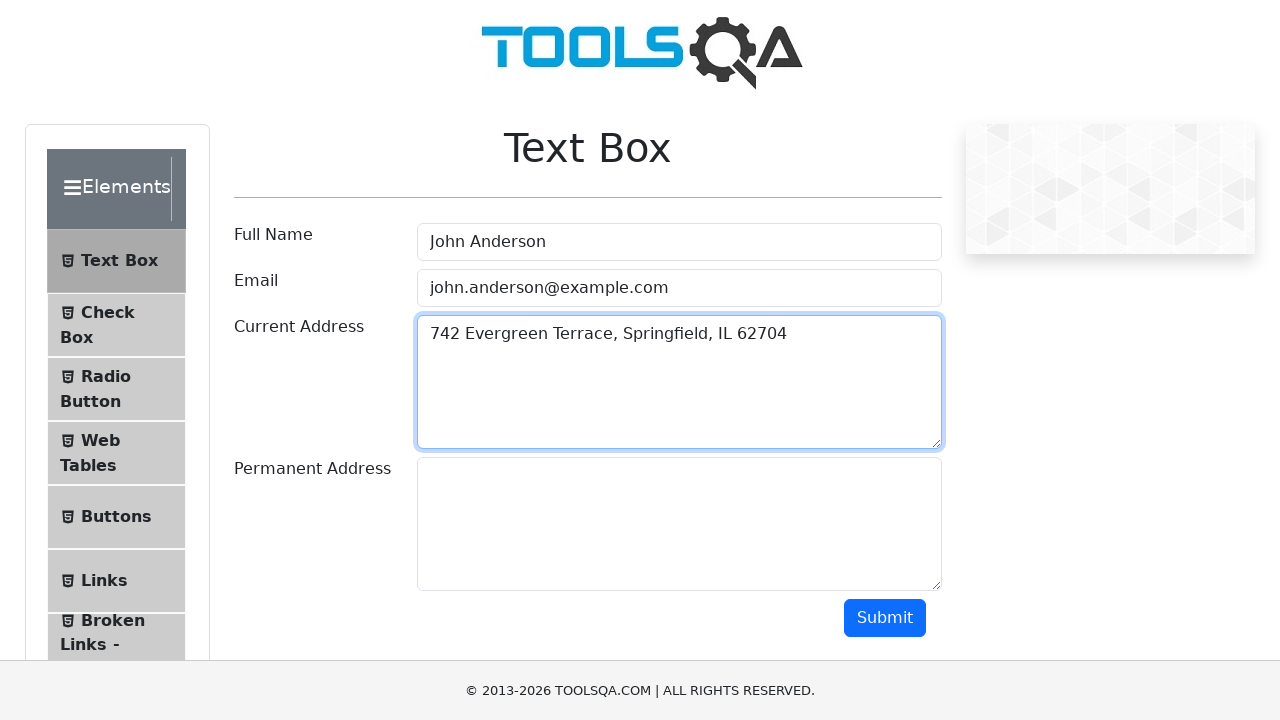

Hovered over the Submit button at (885, 618) on internal:role=button[name="Submit"i]
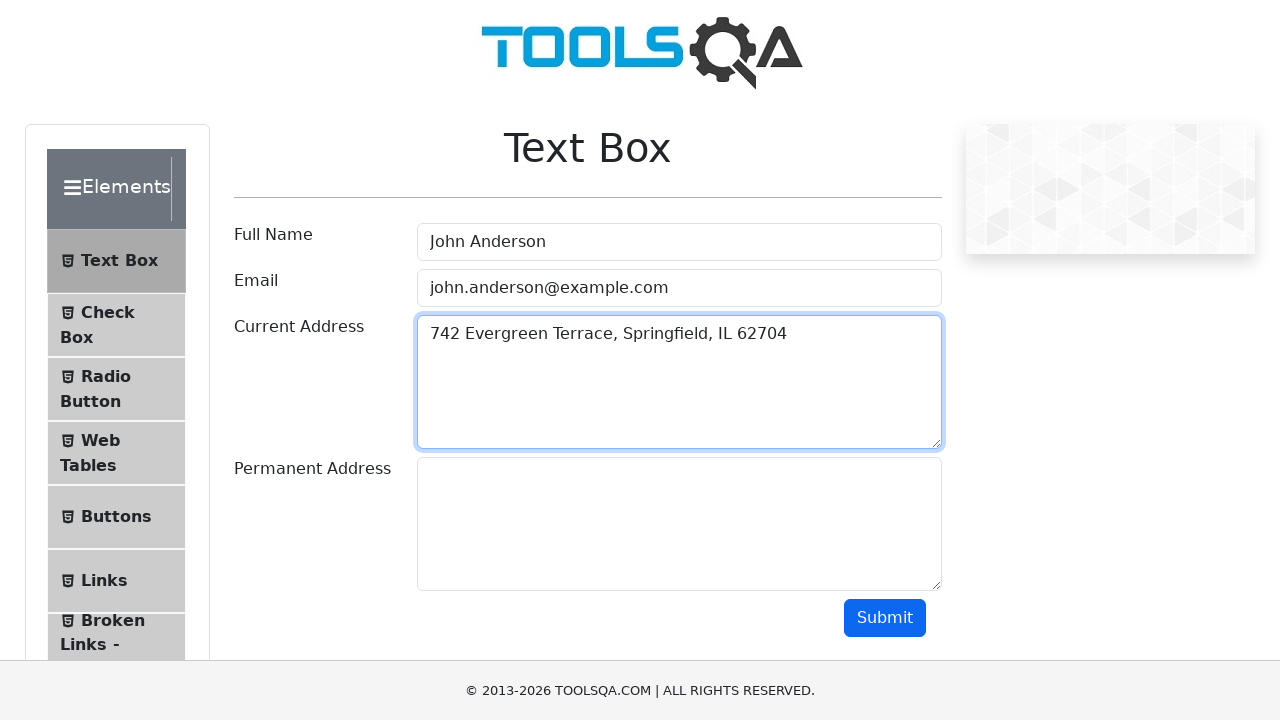

Clicked the Submit button to submit the form at (885, 618) on internal:role=button[name="Submit"i]
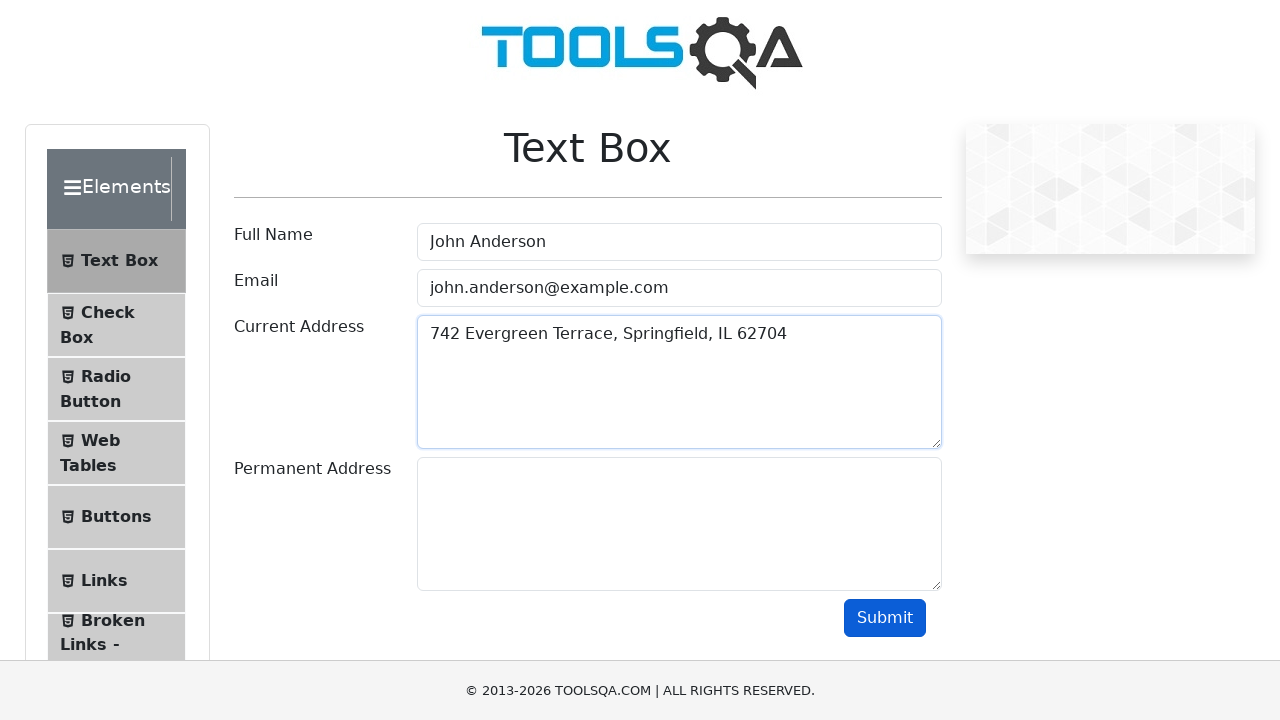

Form output section appeared after submission
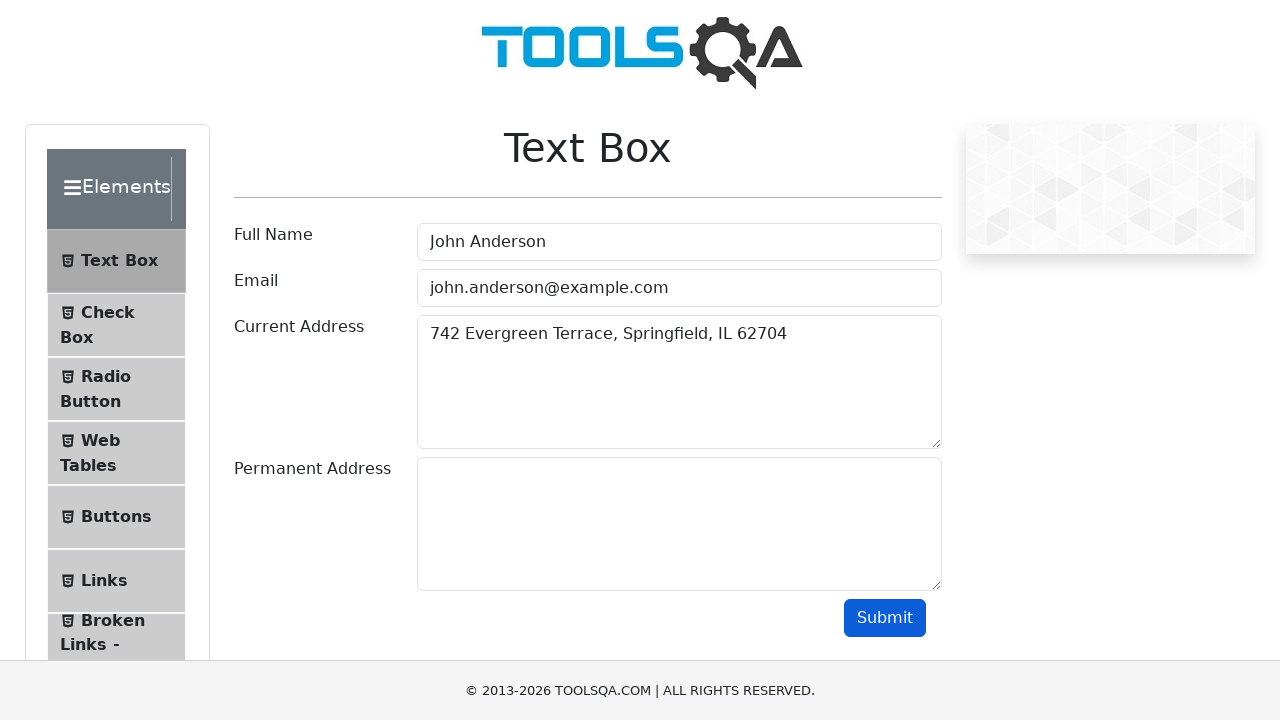

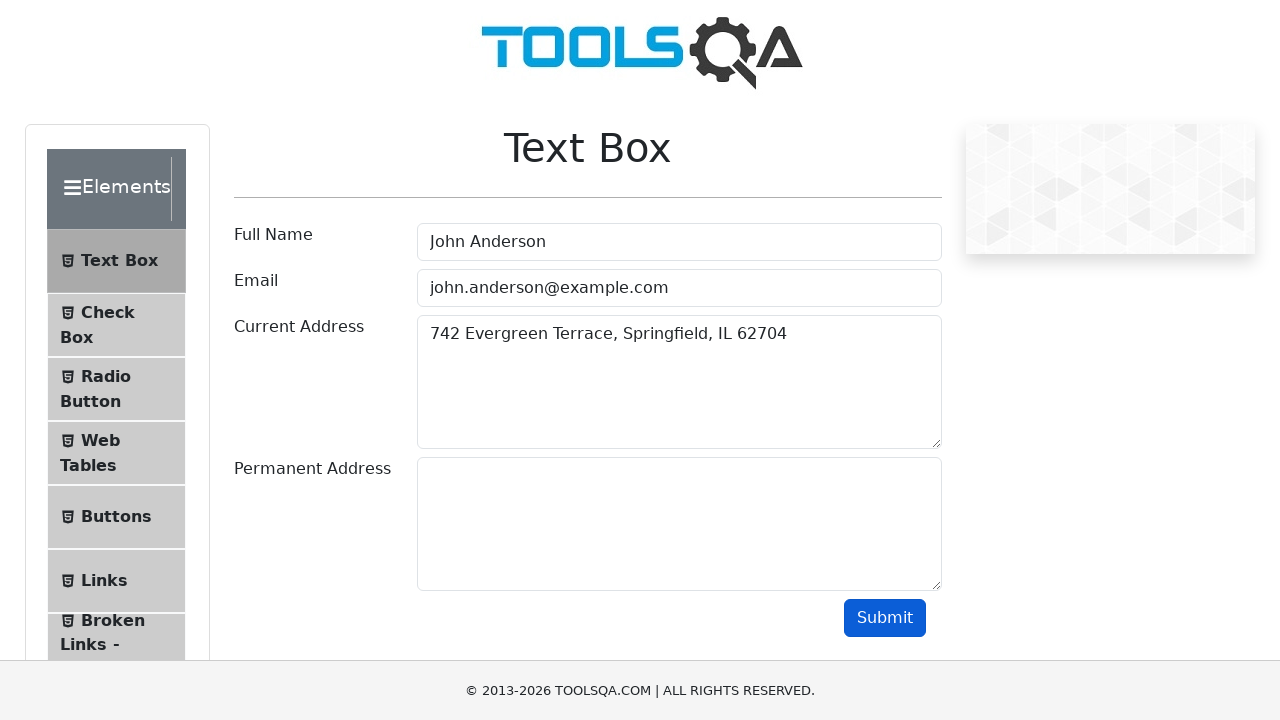